Tests search functionality by searching for "shoes" and verifying that search results are returned

Starting URL: https://www.testotomasyonu.com

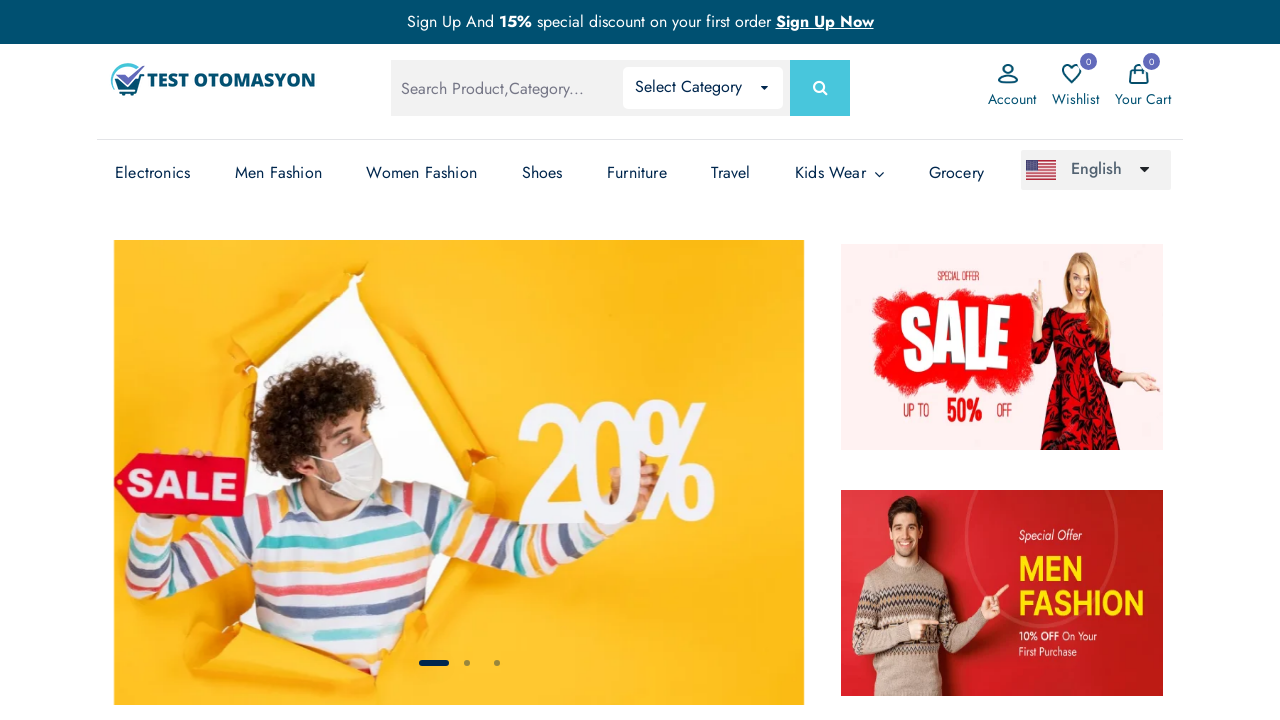

Filled search box with 'shoes' on #global-search
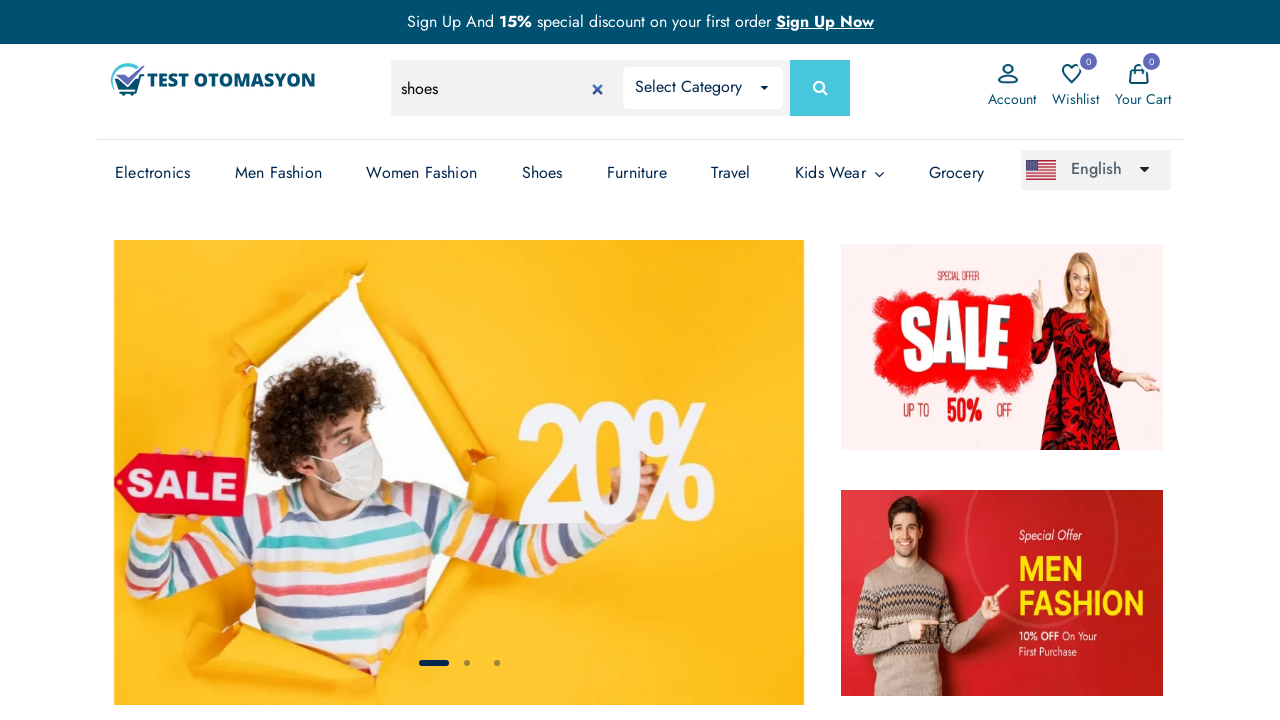

Pressed Enter to submit search for shoes on #global-search
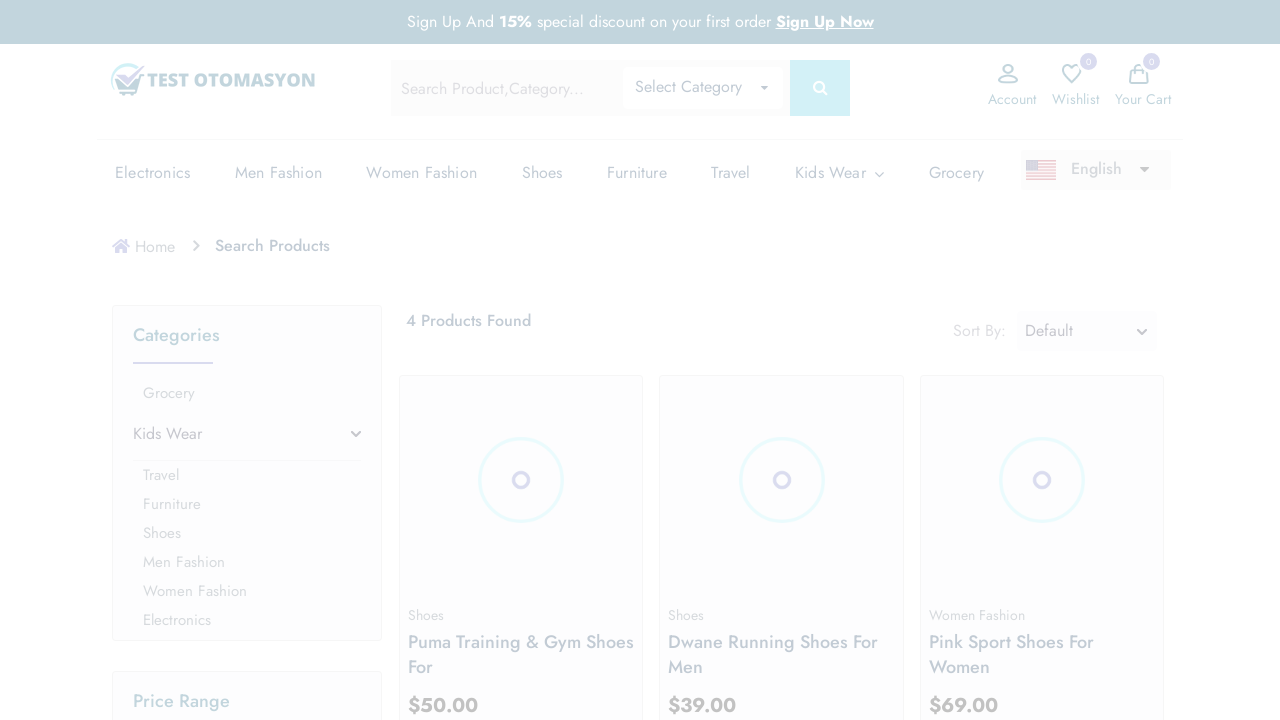

Search results loaded and product count element is visible
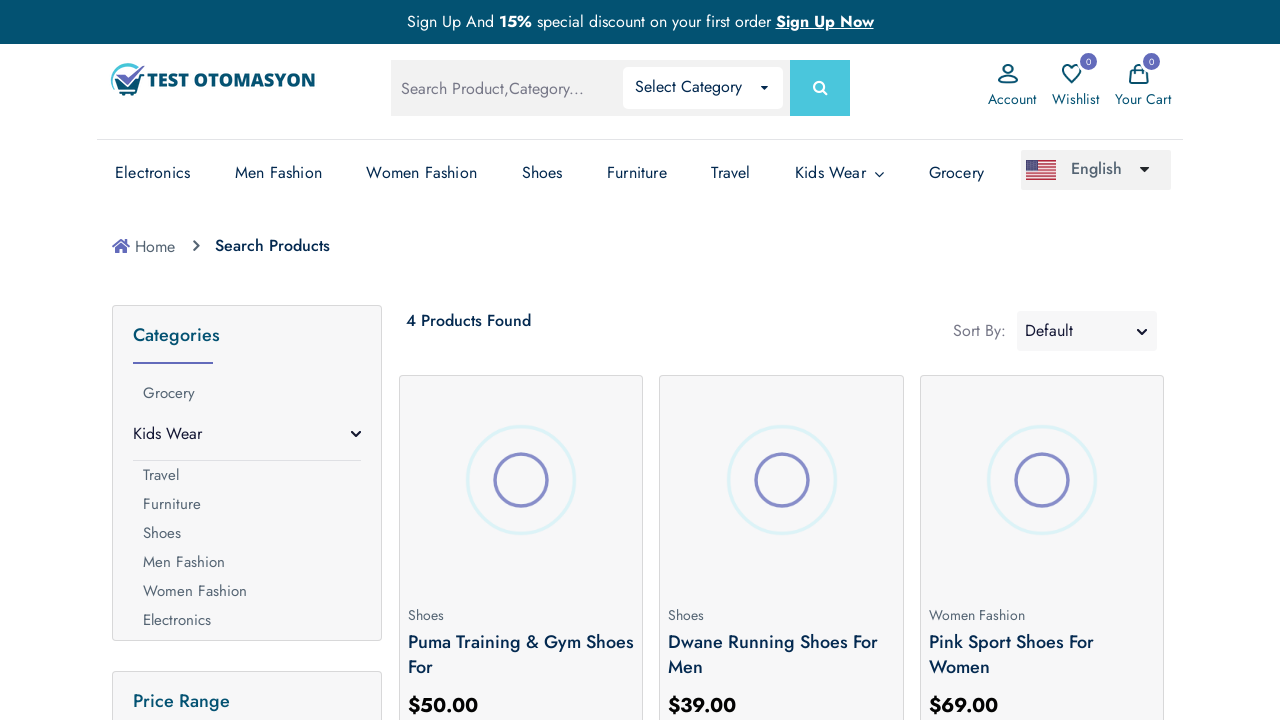

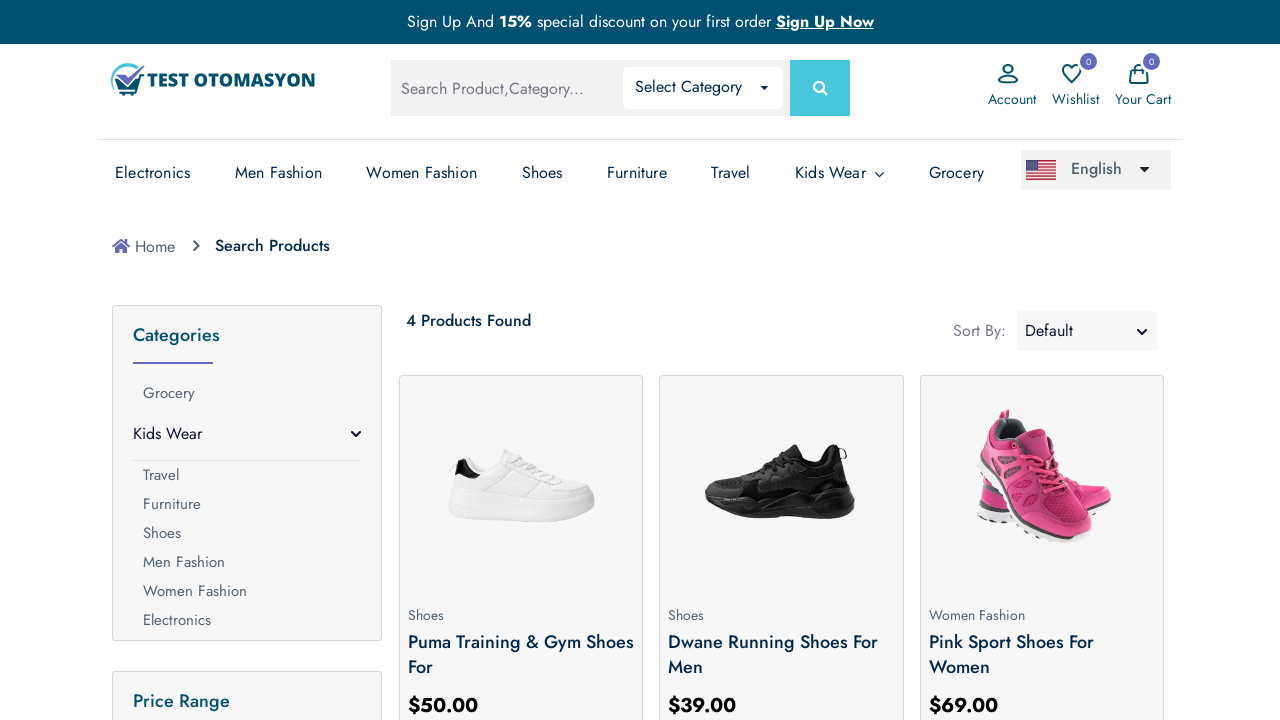